Tests that clicking profile links after hovering navigates to the correct user profile URLs

Starting URL: https://the-internet.herokuapp.com/hovers

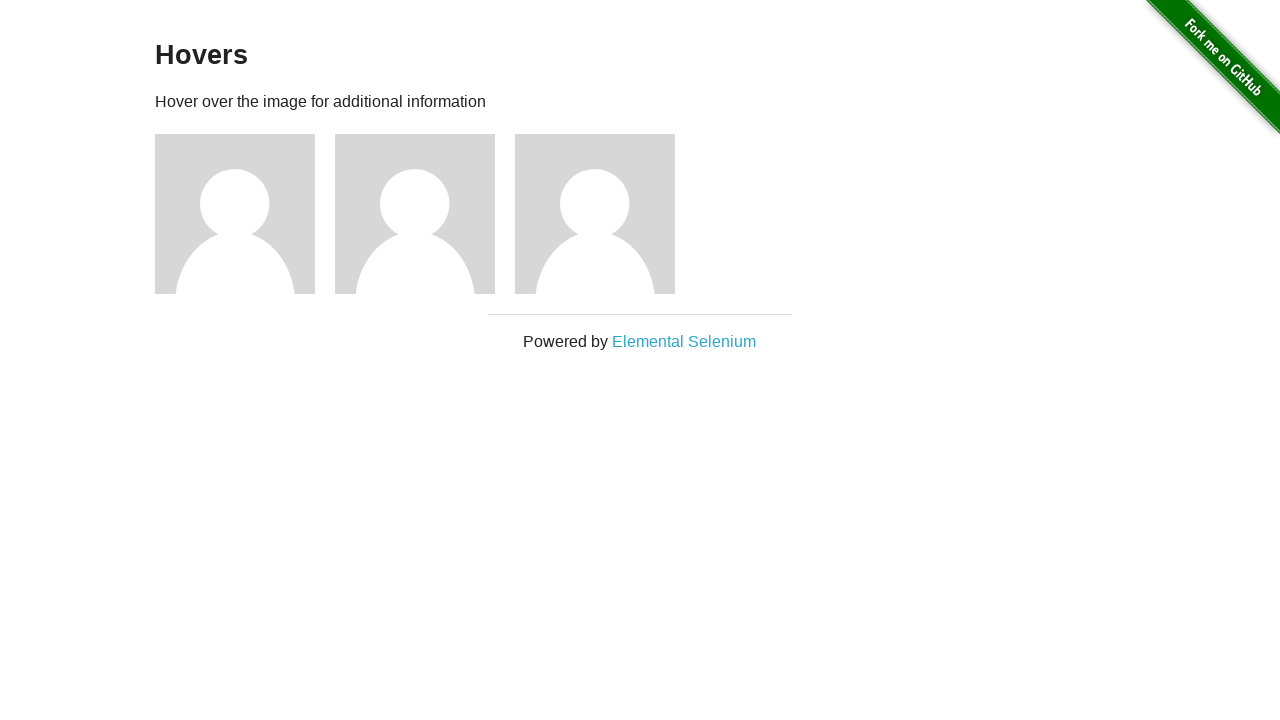

Located figure elements containing user images
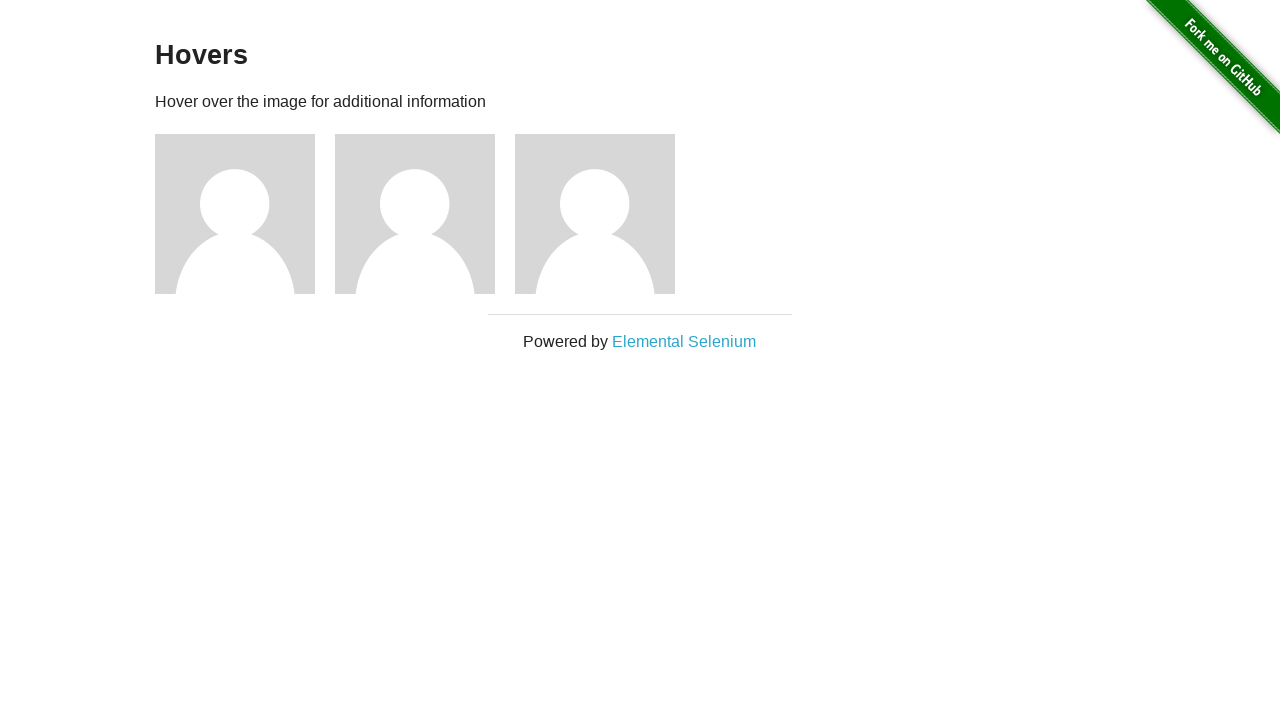

Hovered over first user image at (245, 214) on .figure >> nth=0
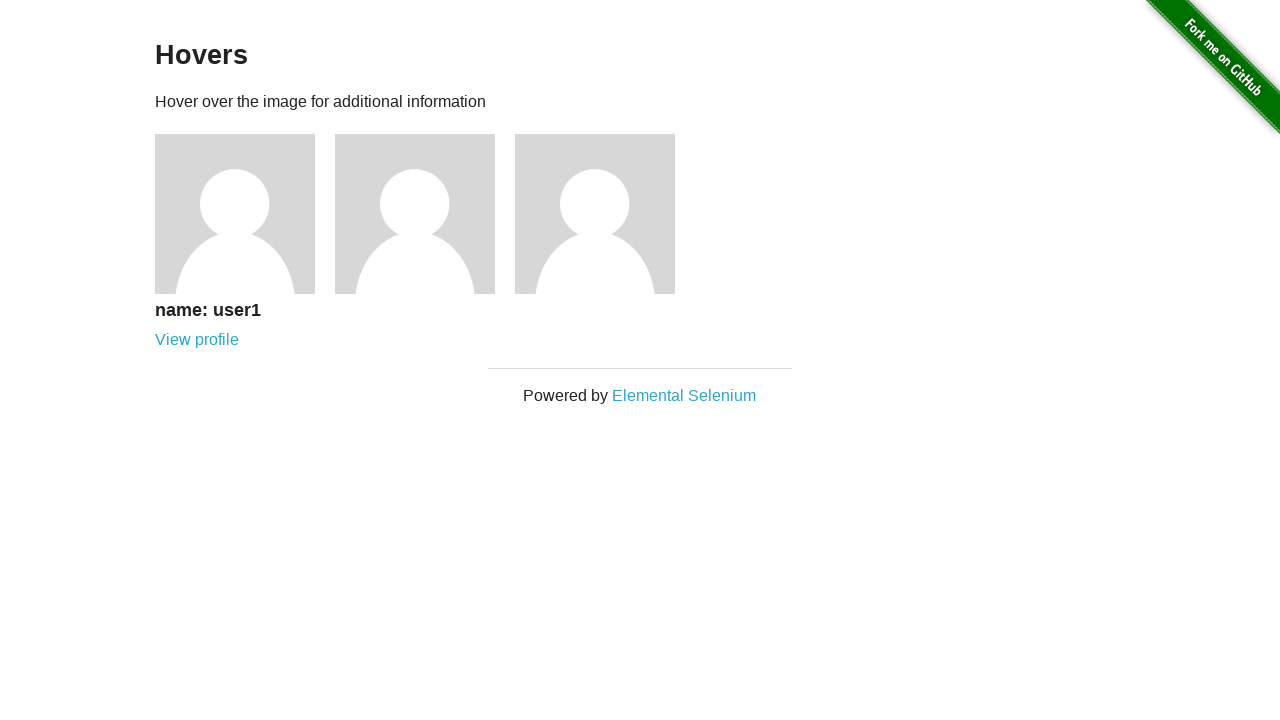

Clicked 'View profile' link for first user at (197, 340) on text=View profile >> nth=0
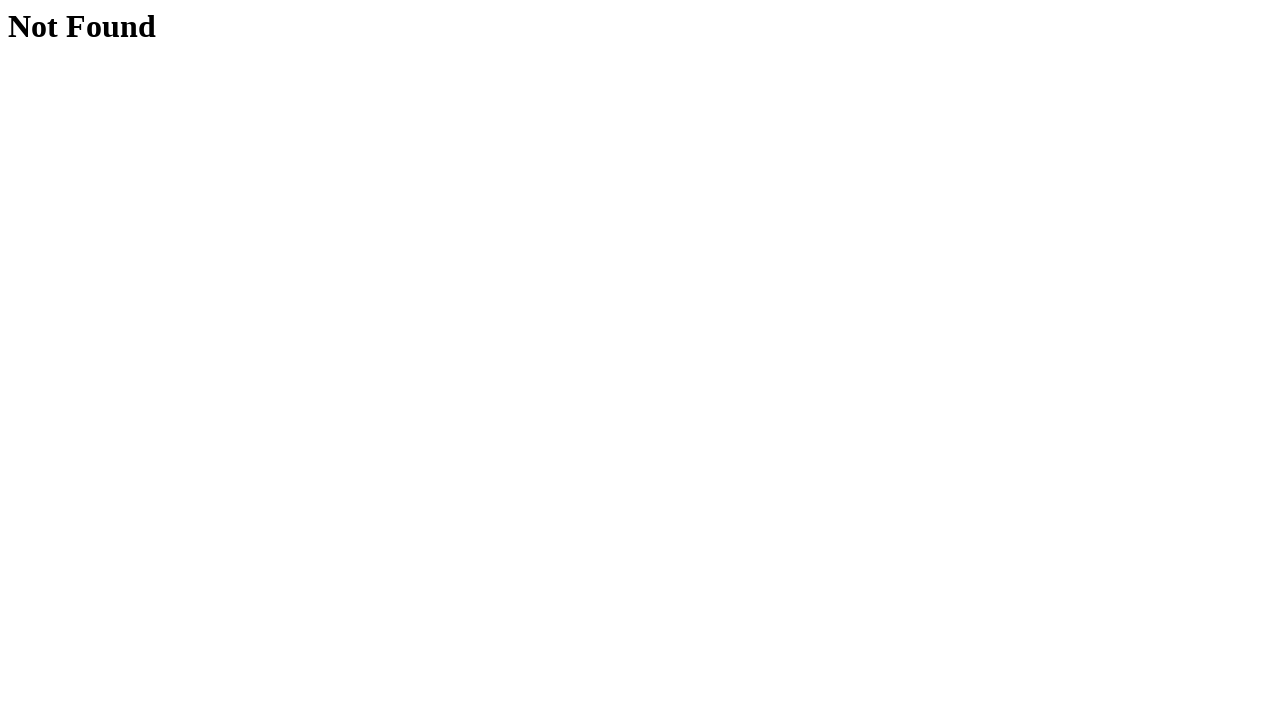

Navigated to user 1 profile page
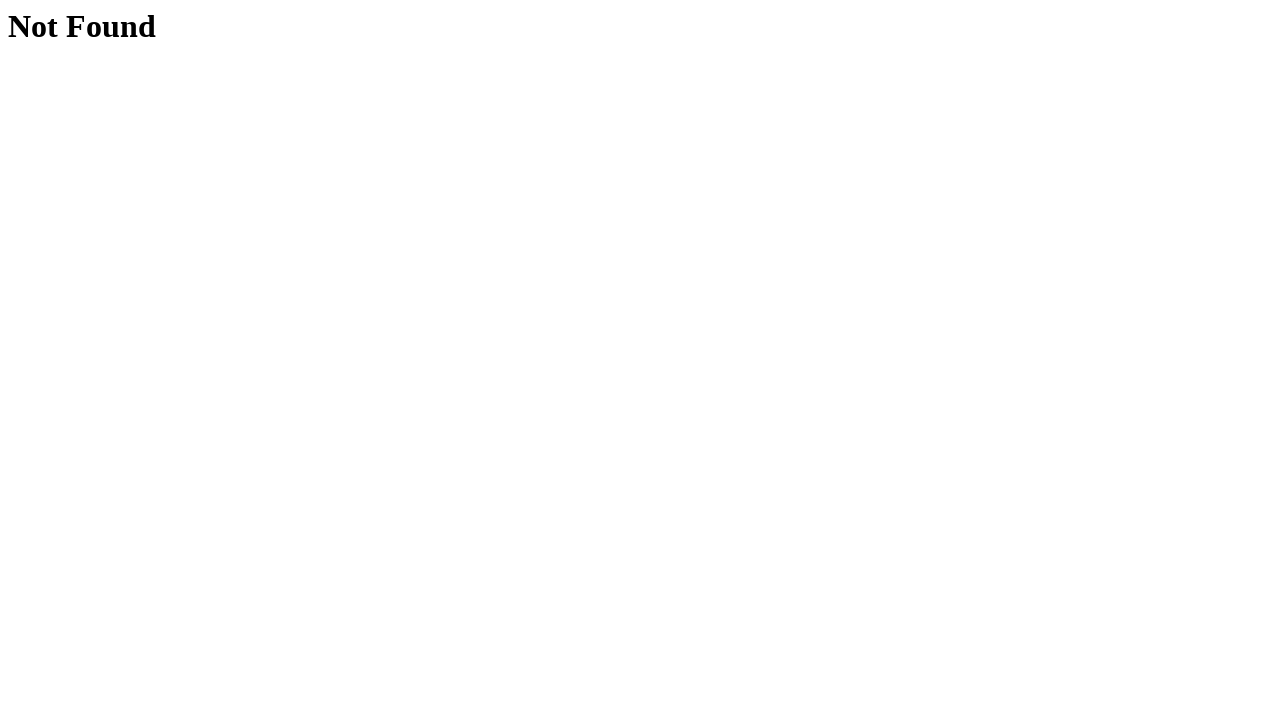

Navigated back to hovers page
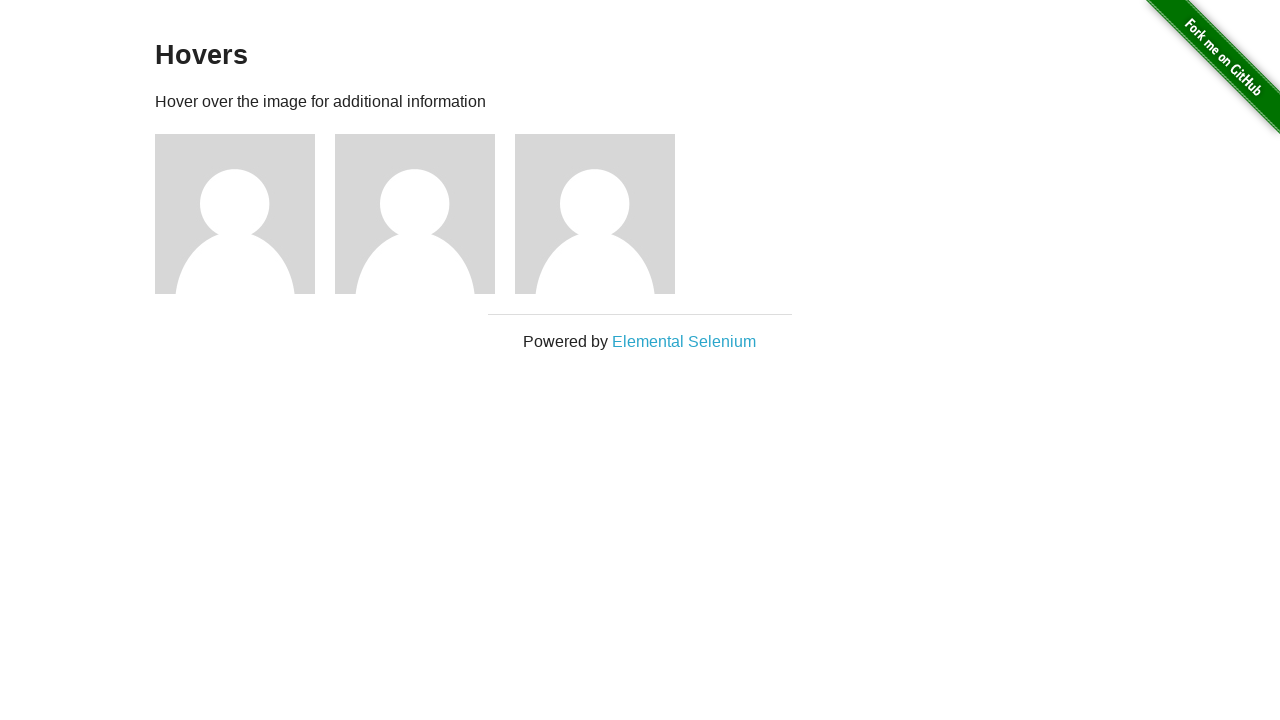

Hovered over second user image at (425, 214) on .figure >> nth=1
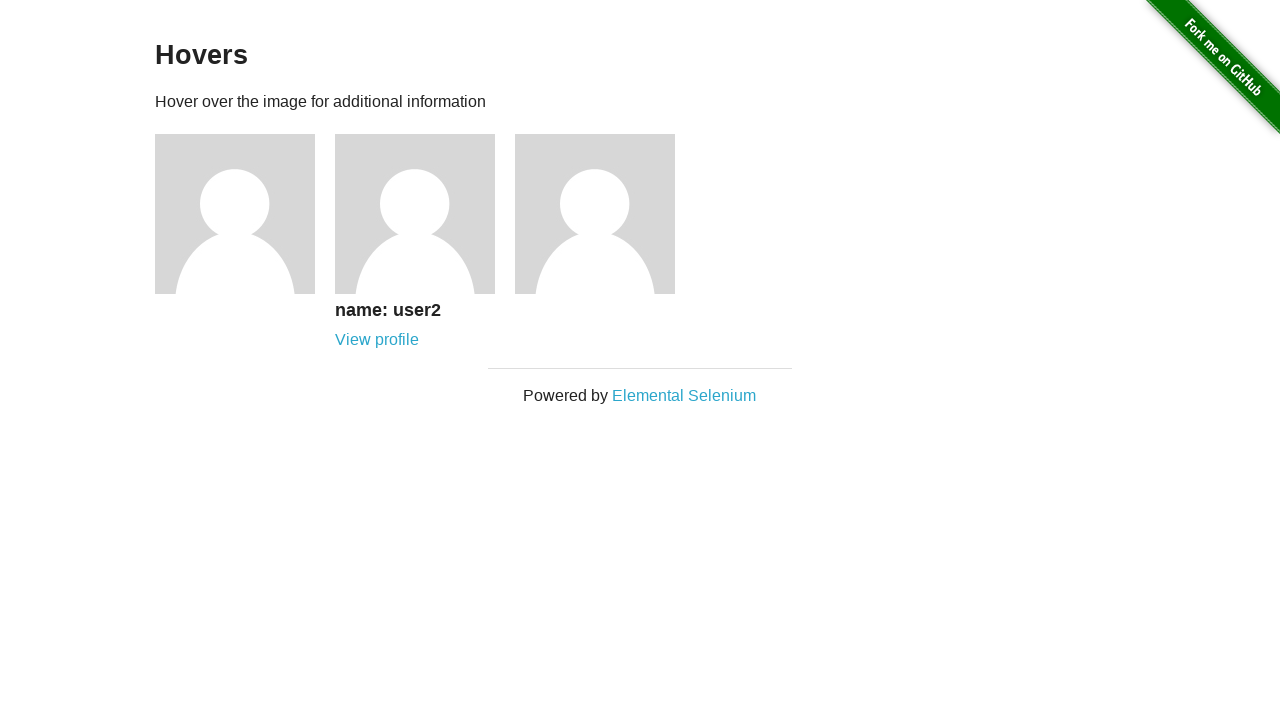

Clicked 'View profile' link for second user at (377, 340) on text=View profile >> nth=1
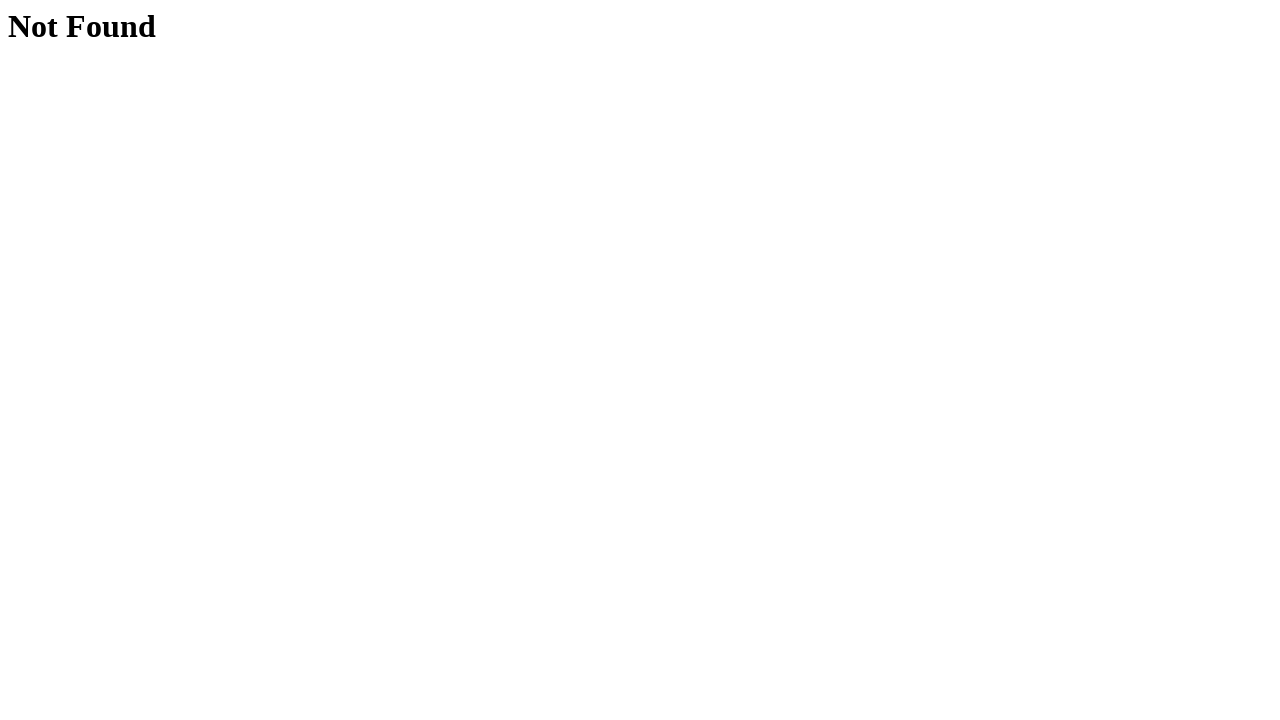

Navigated to user 2 profile page
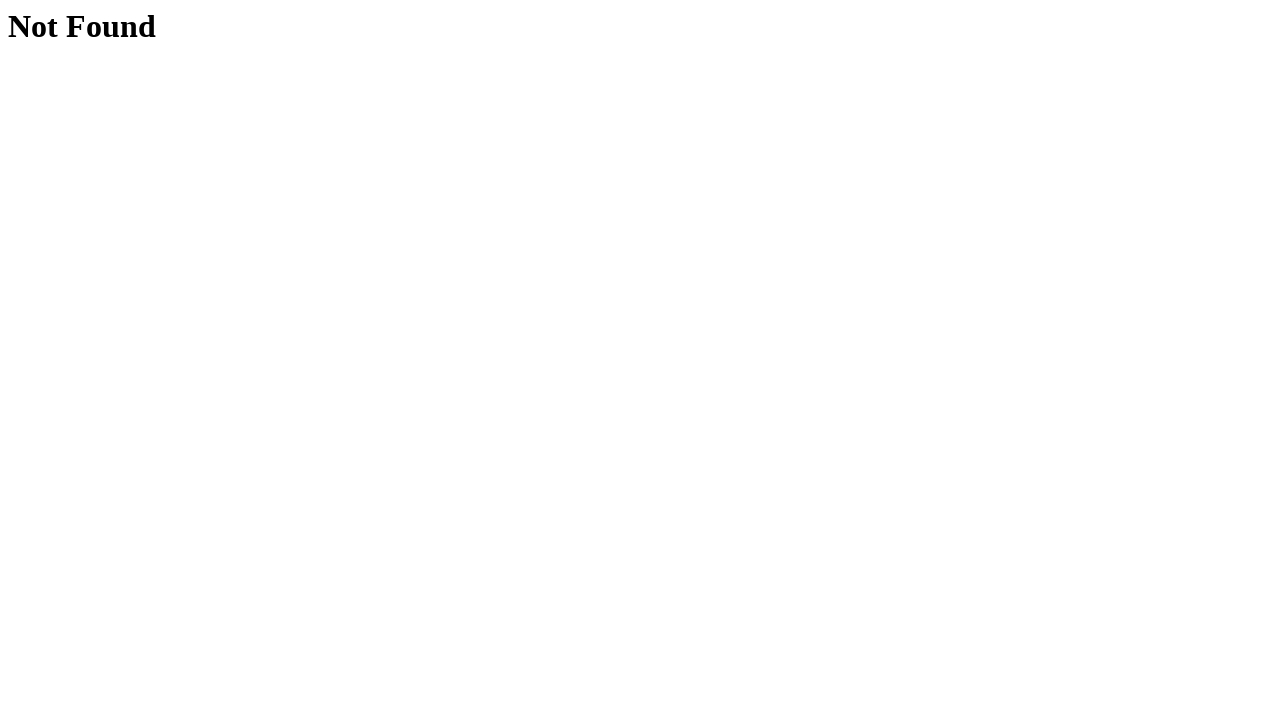

Navigated back to hovers page
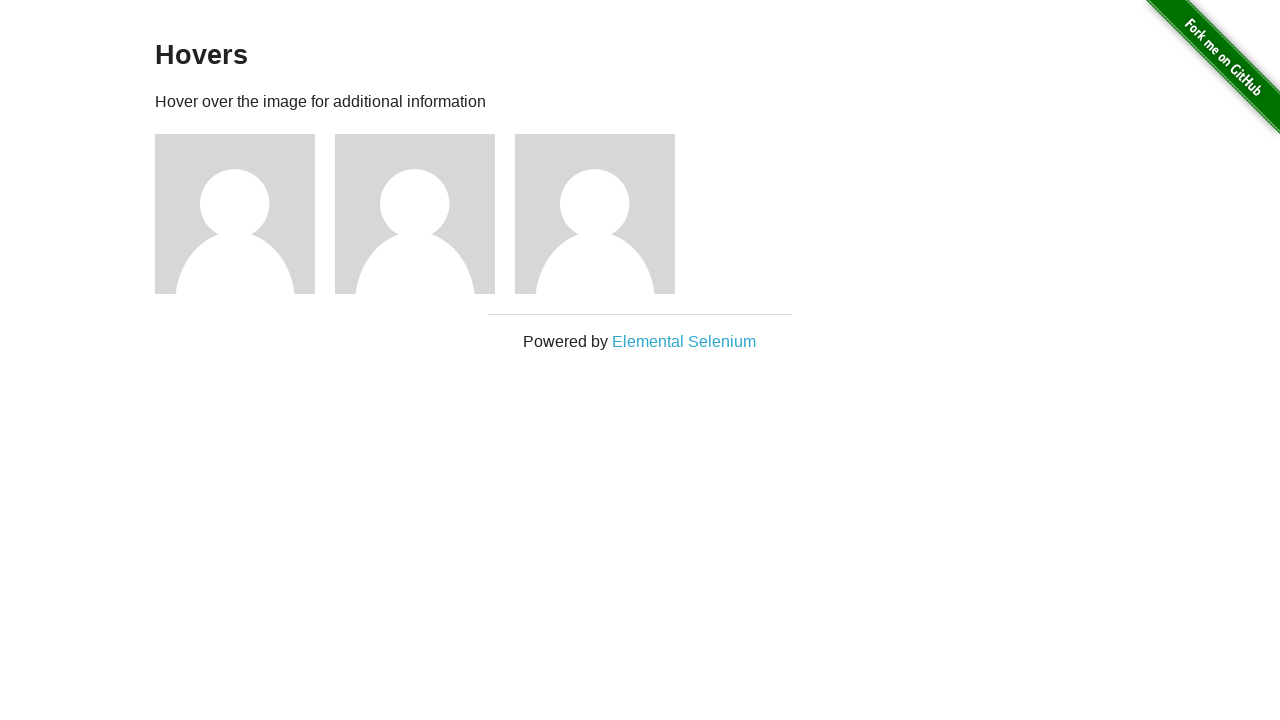

Hovered over third user image at (605, 214) on .figure >> nth=2
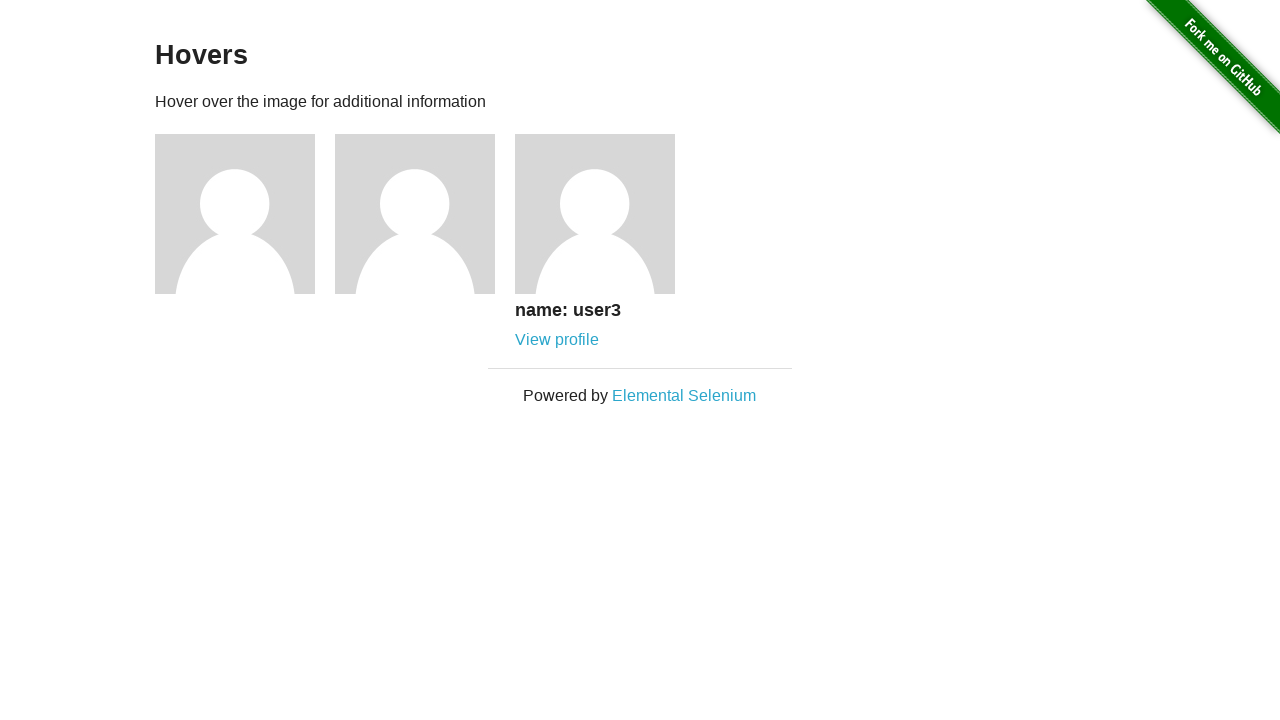

Clicked 'View profile' link for third user at (557, 340) on text=View profile >> nth=2
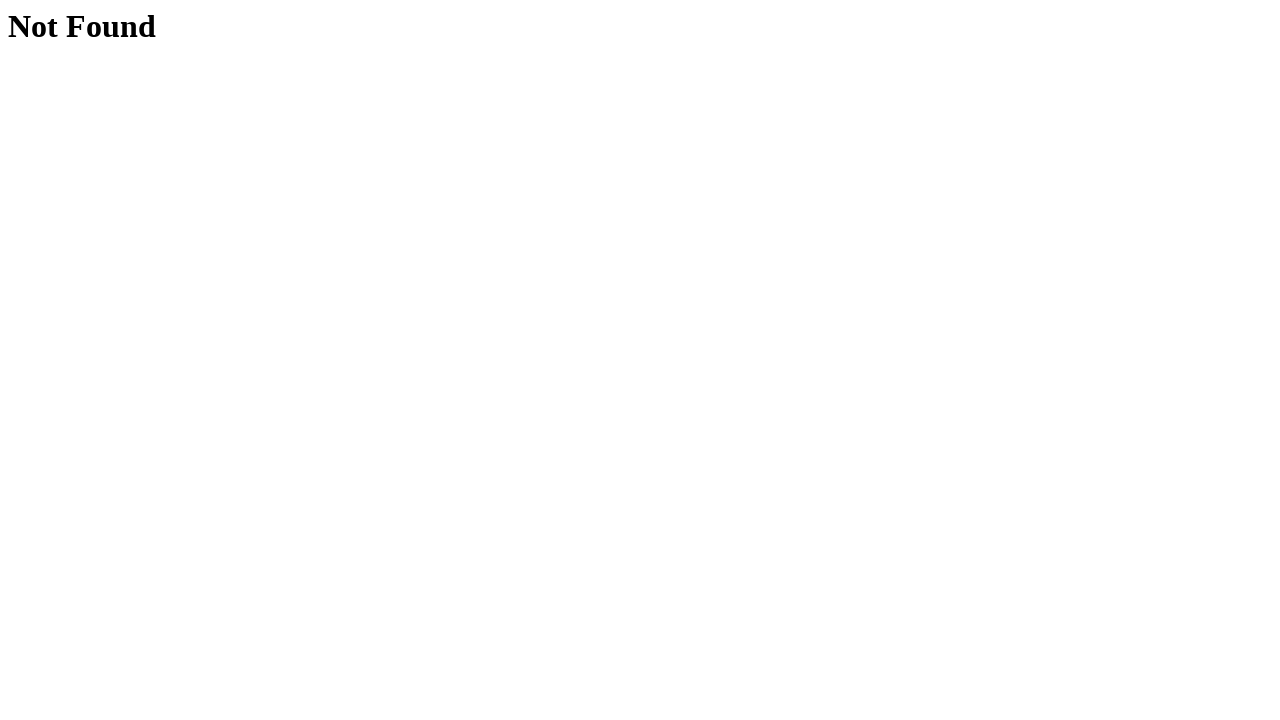

Navigated to user 3 profile page
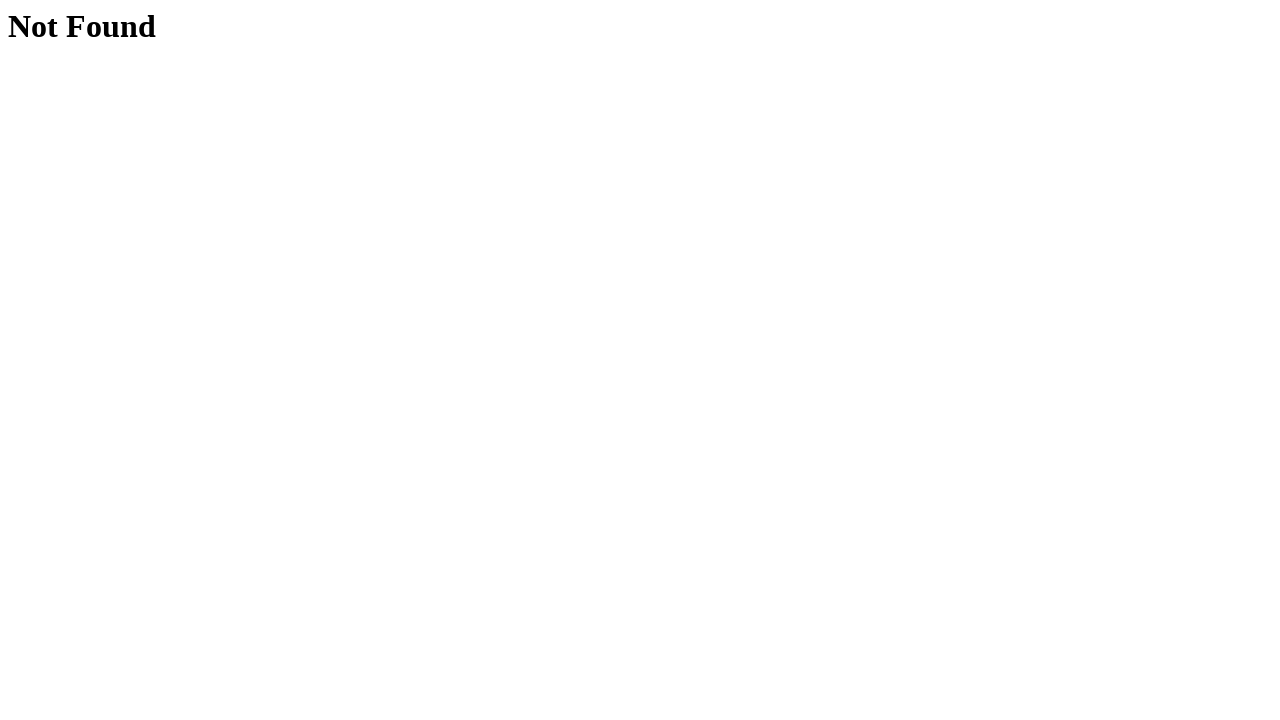

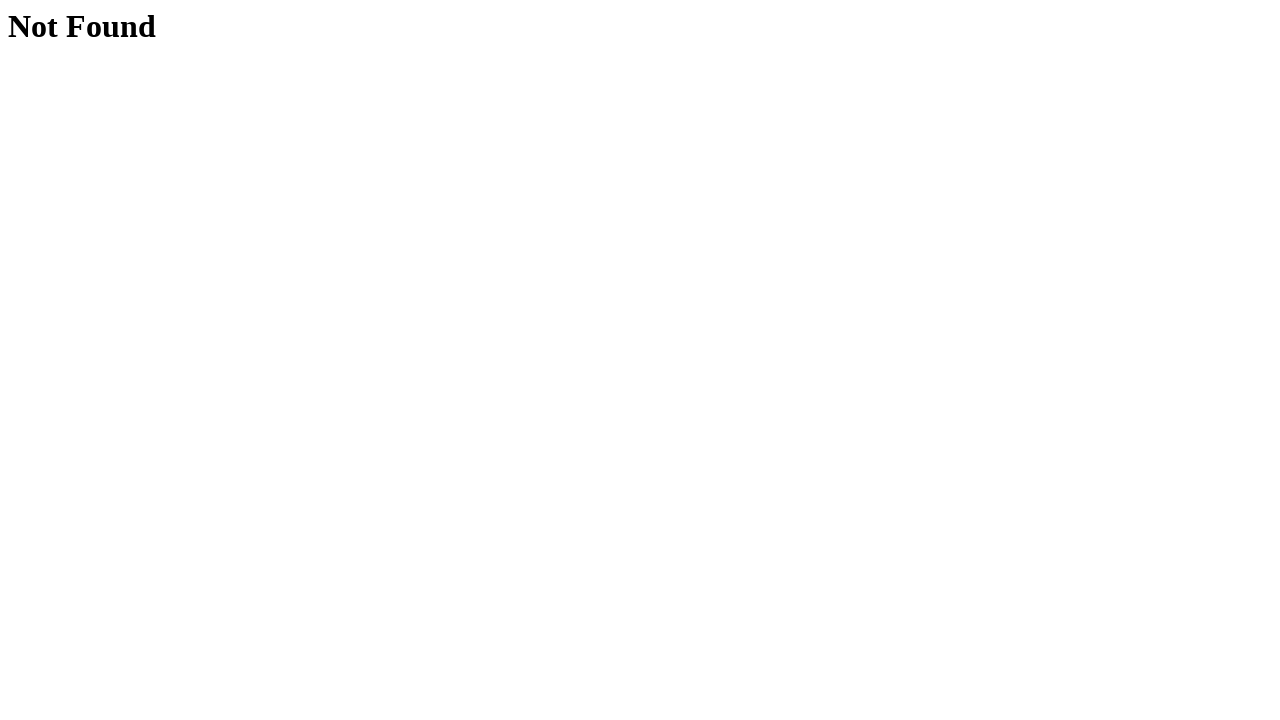